Navigates to the Simplilearn homepage and waits for the page to load

Starting URL: https://www.simplilearn.com/

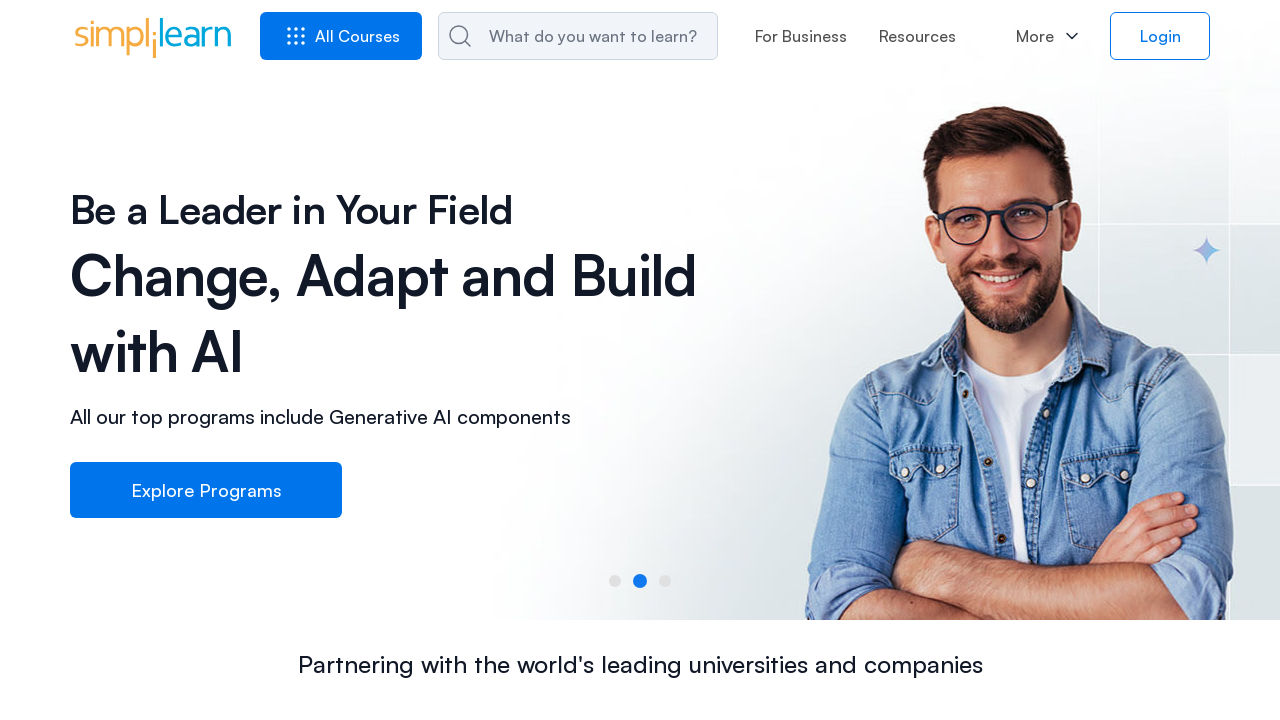

Waited for page to reach domcontentloaded state
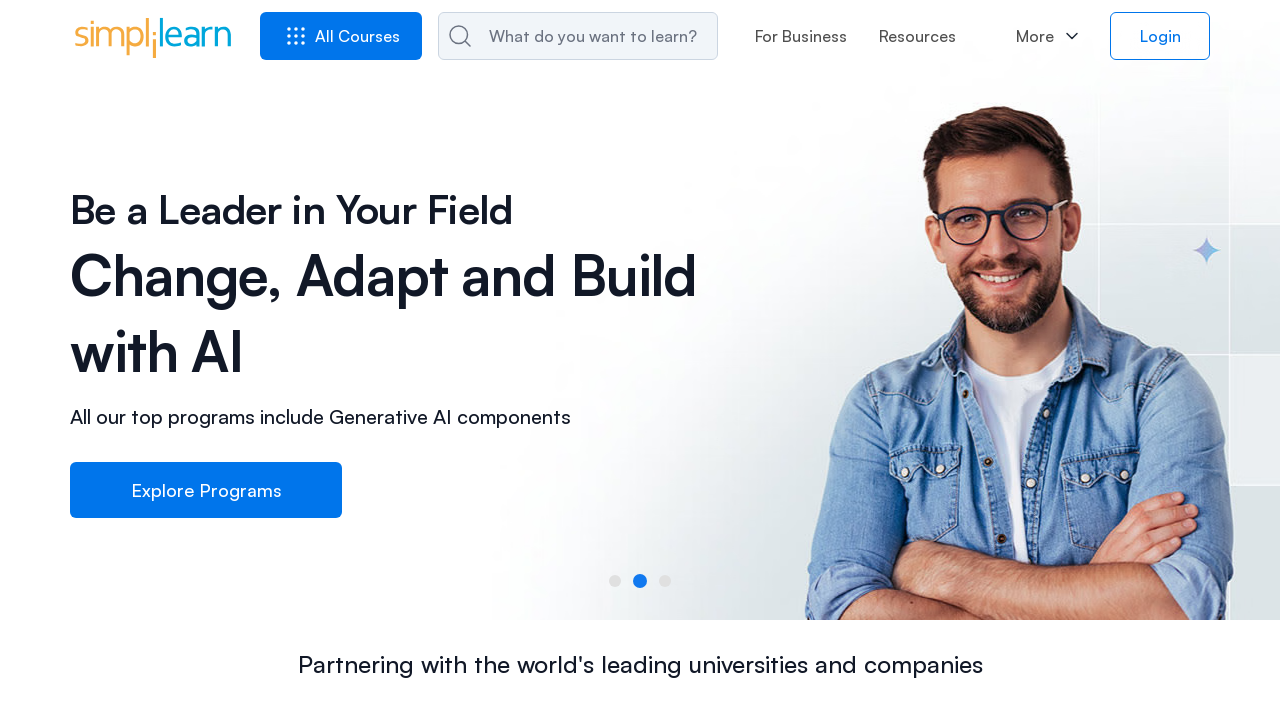

Verified body element is present on Simplilearn homepage
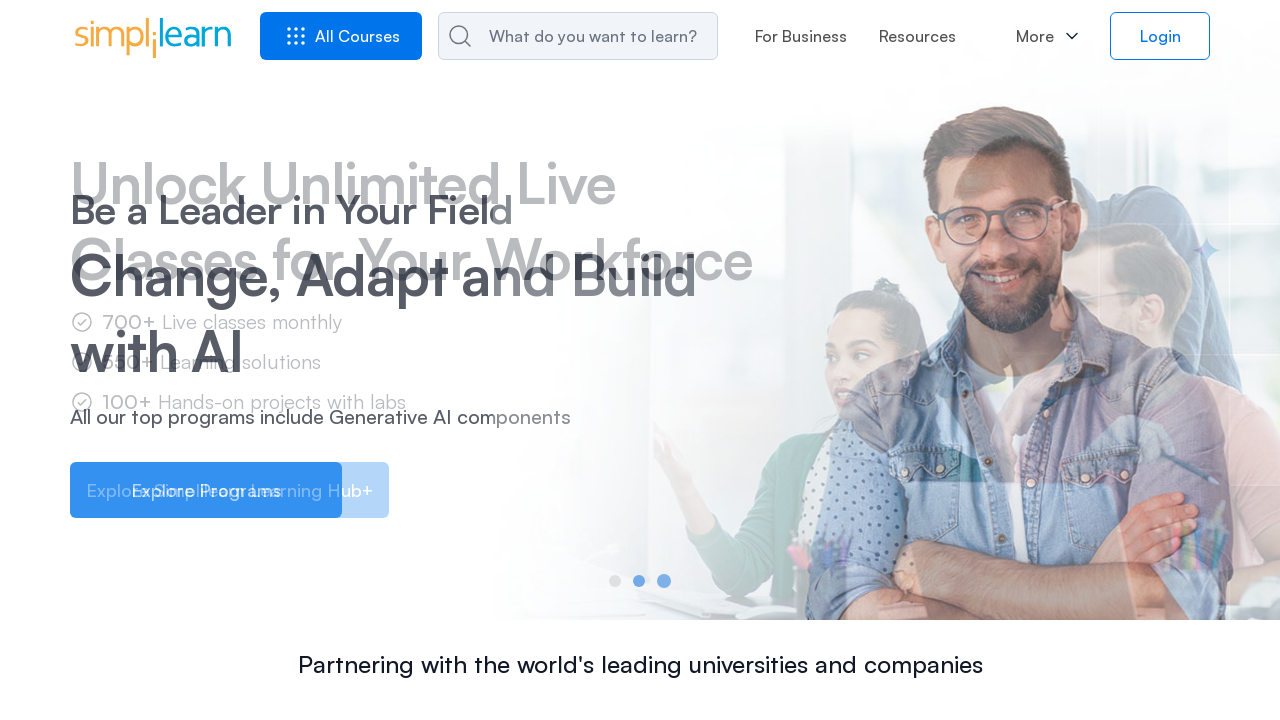

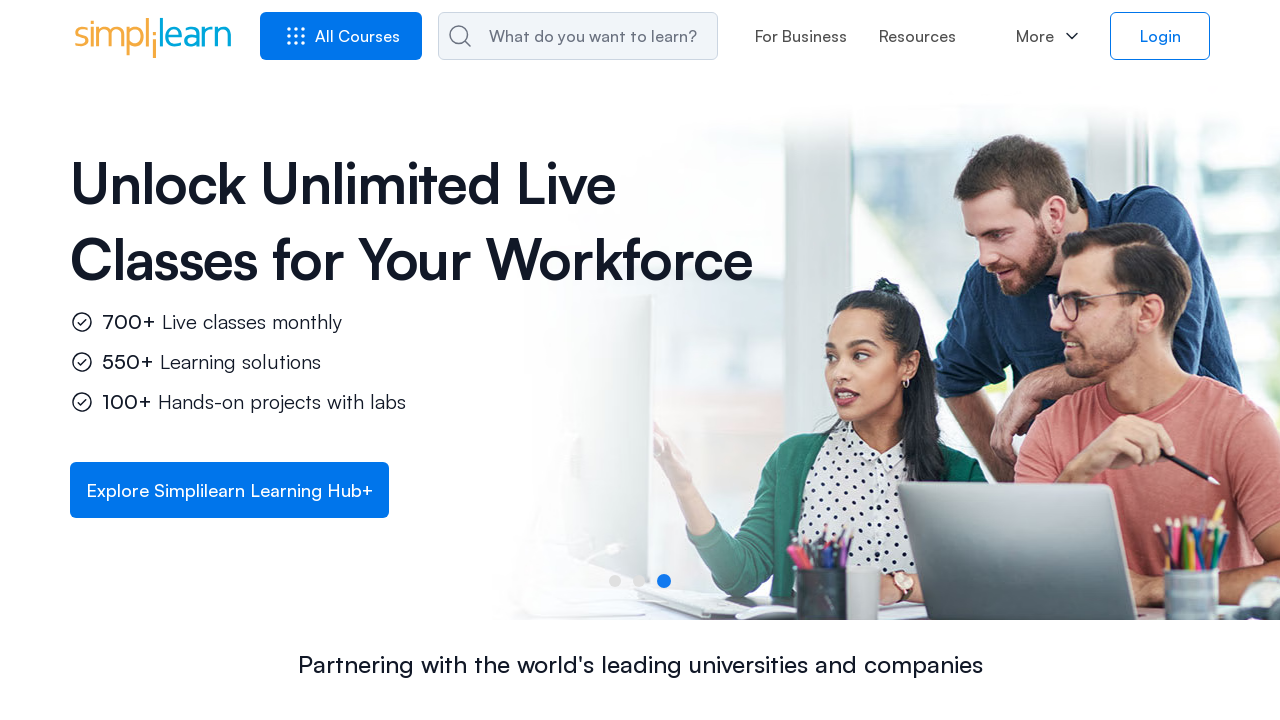